Tests a multi-step form workflow by clicking a link containing a calculated number, then filling out a form with name, last name, city, and country fields before submitting.

Starting URL: http://suninjuly.github.io/find_link_text

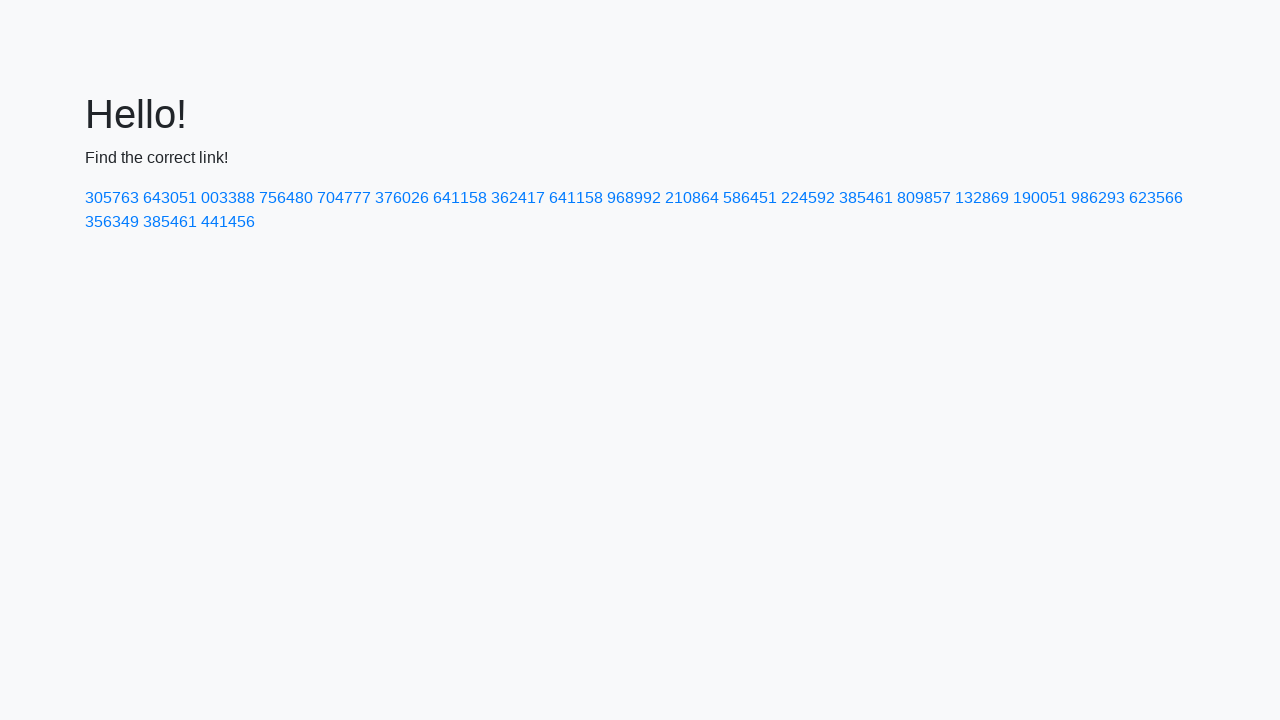

Calculated number to find in link text: 224592
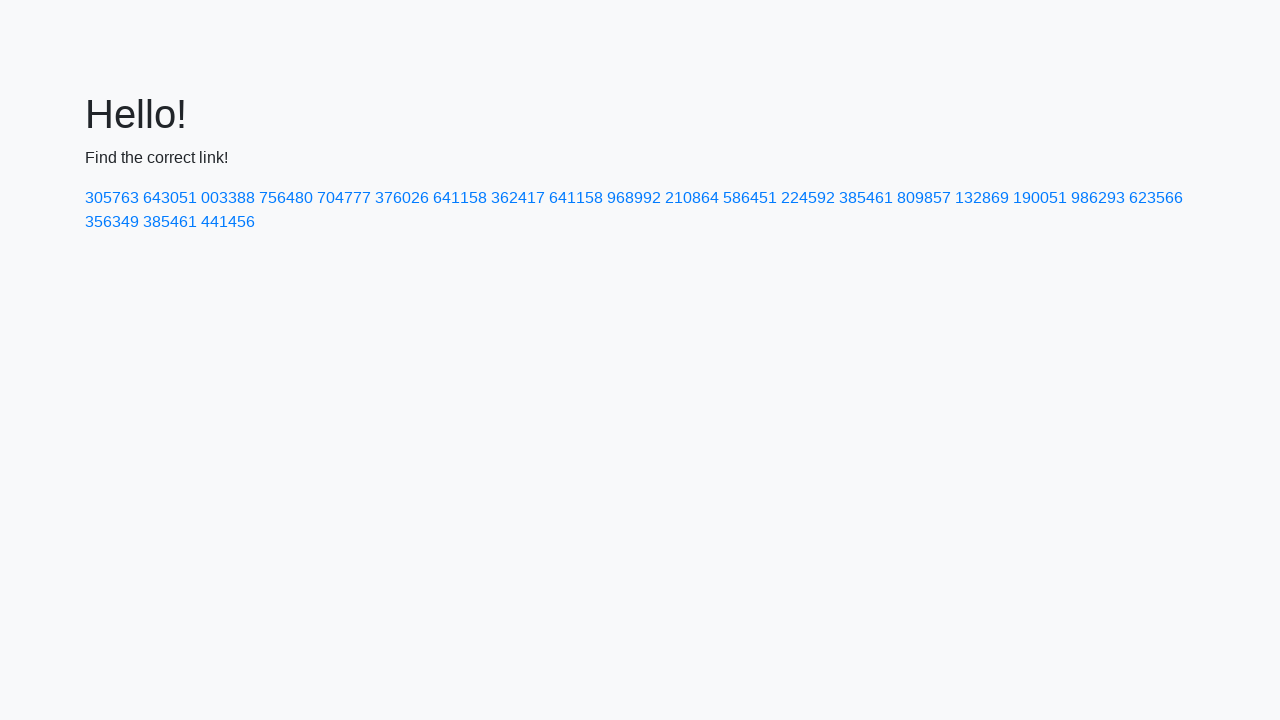

Clicked link containing calculated number 224592 at (808, 198) on a:text-matches('224592')
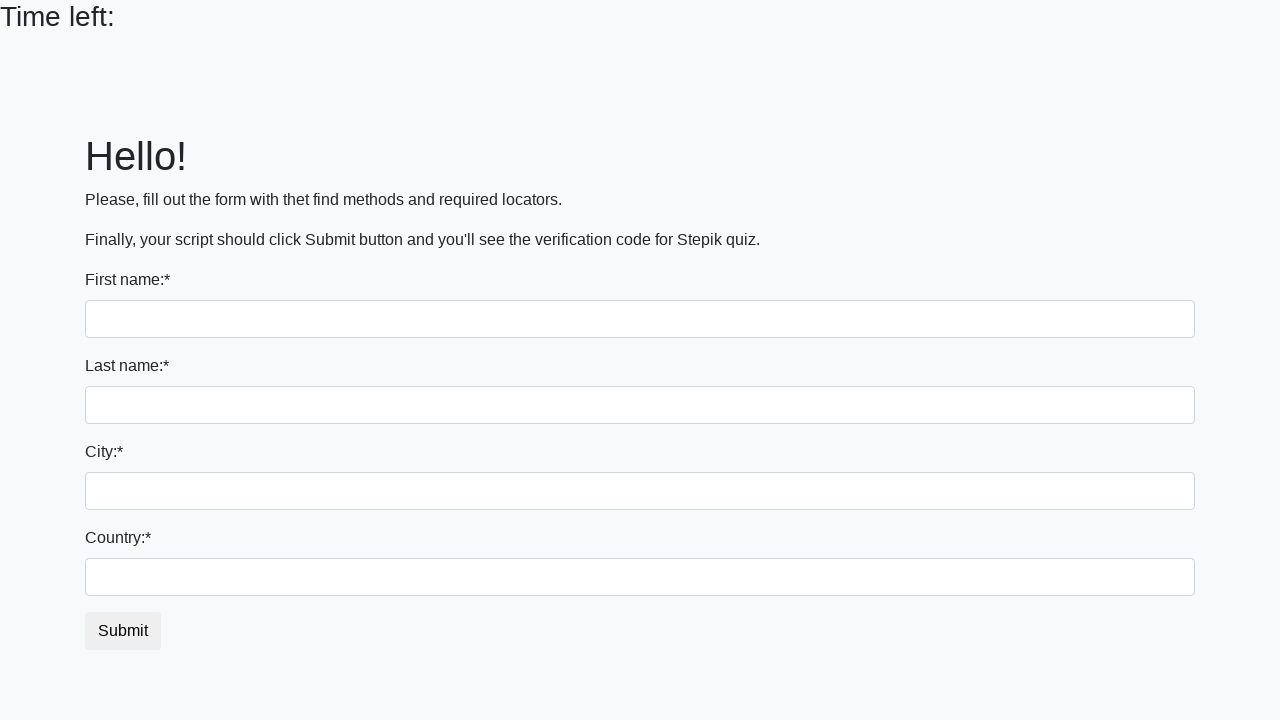

Filled first name field with 'Ivan' on input
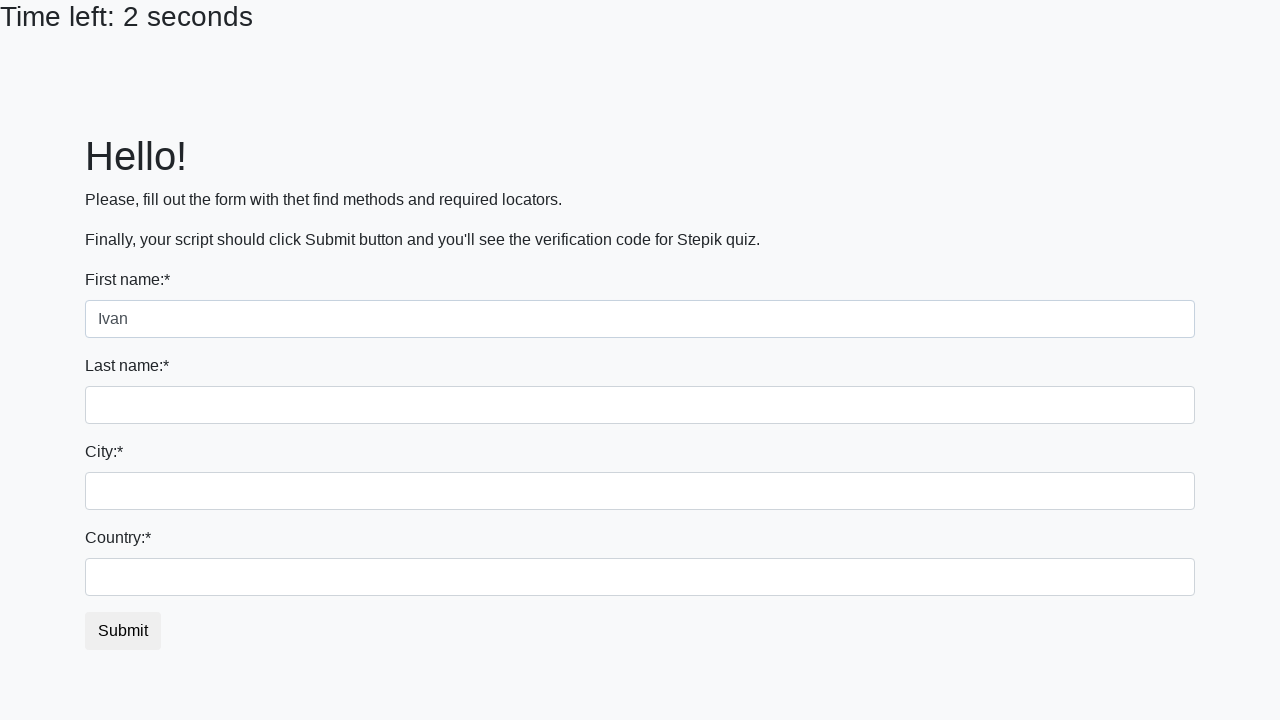

Filled last name field with 'Petrov' on input[name='last_name']
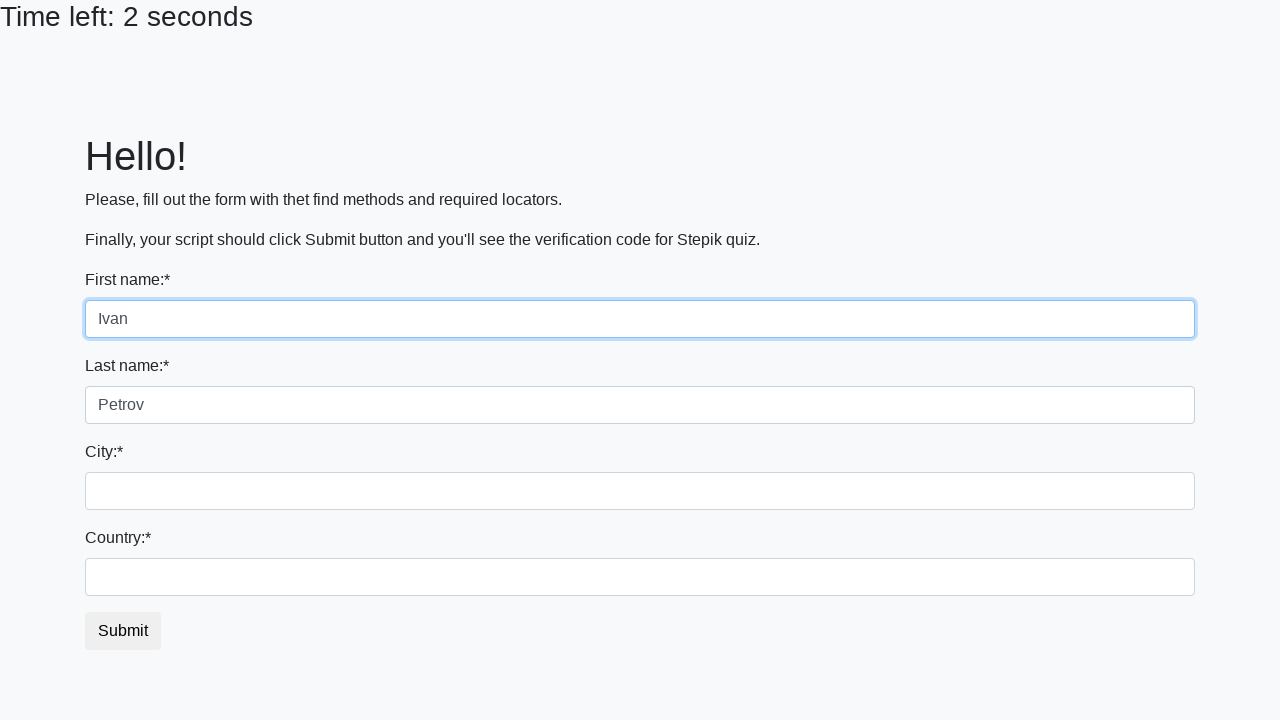

Filled city field with 'Smolensk' on .city
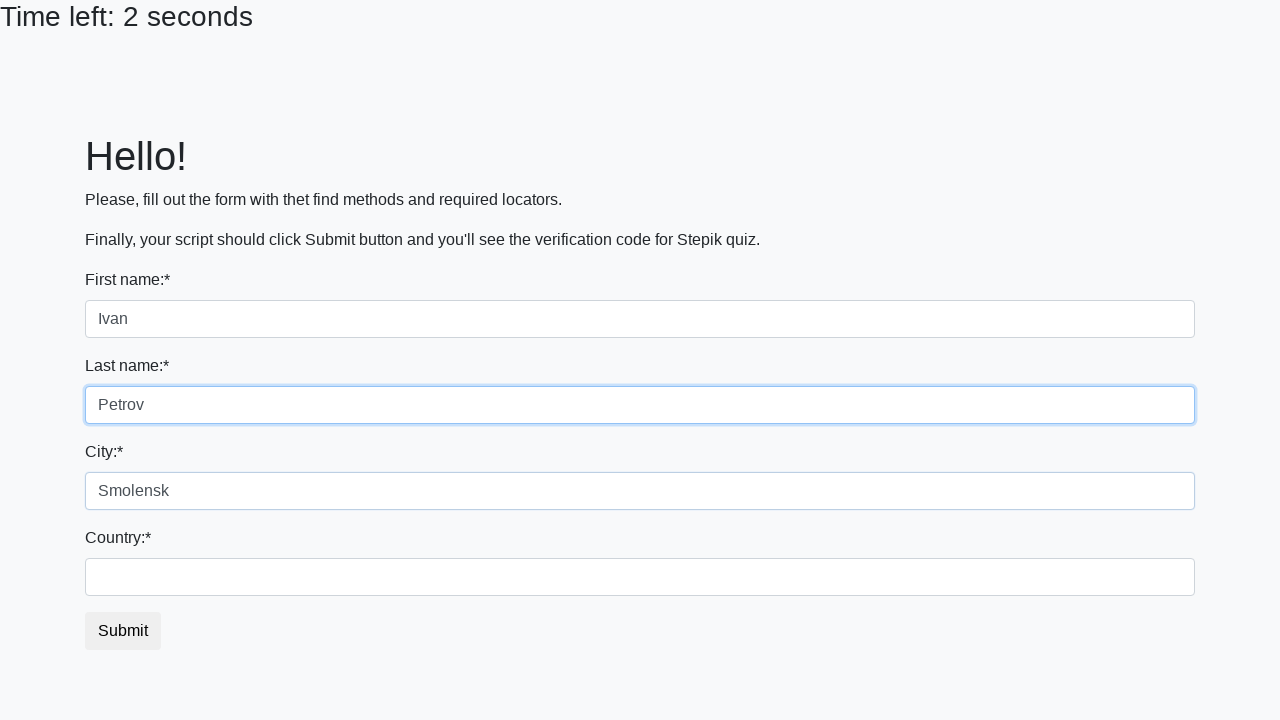

Filled country field with 'Russia' on #country
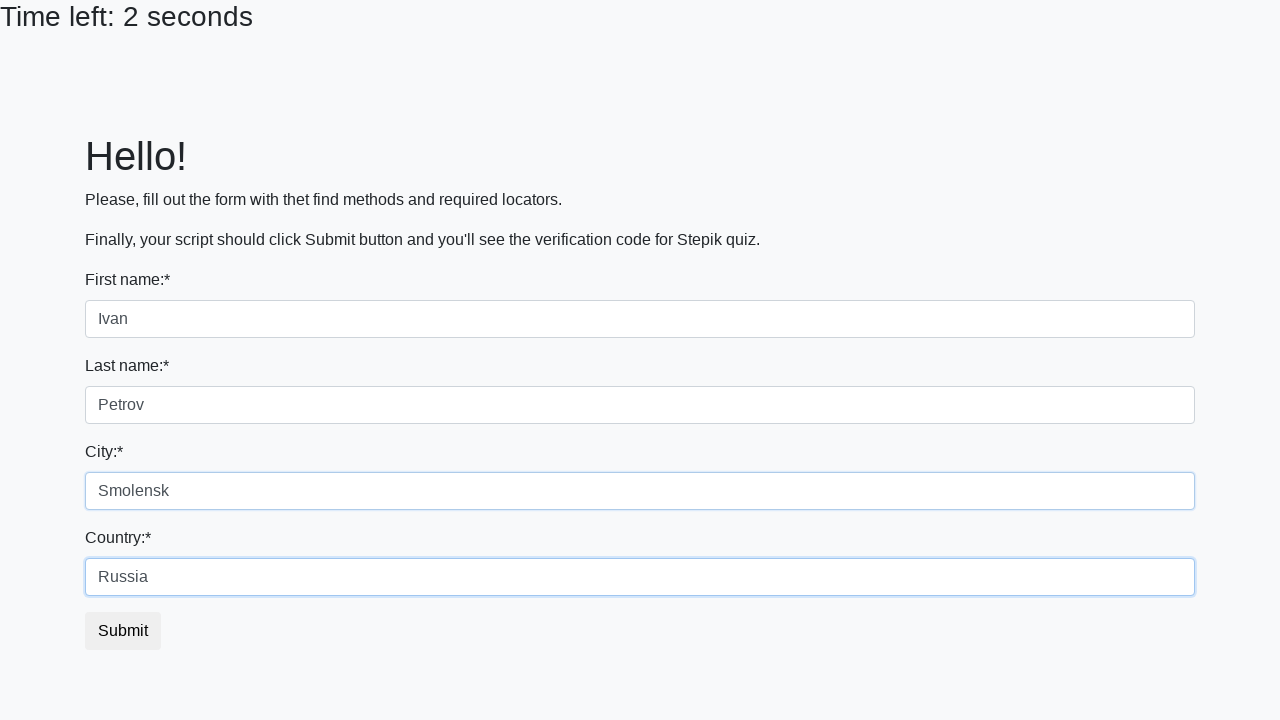

Clicked submit button to complete form submission at (123, 631) on button.btn
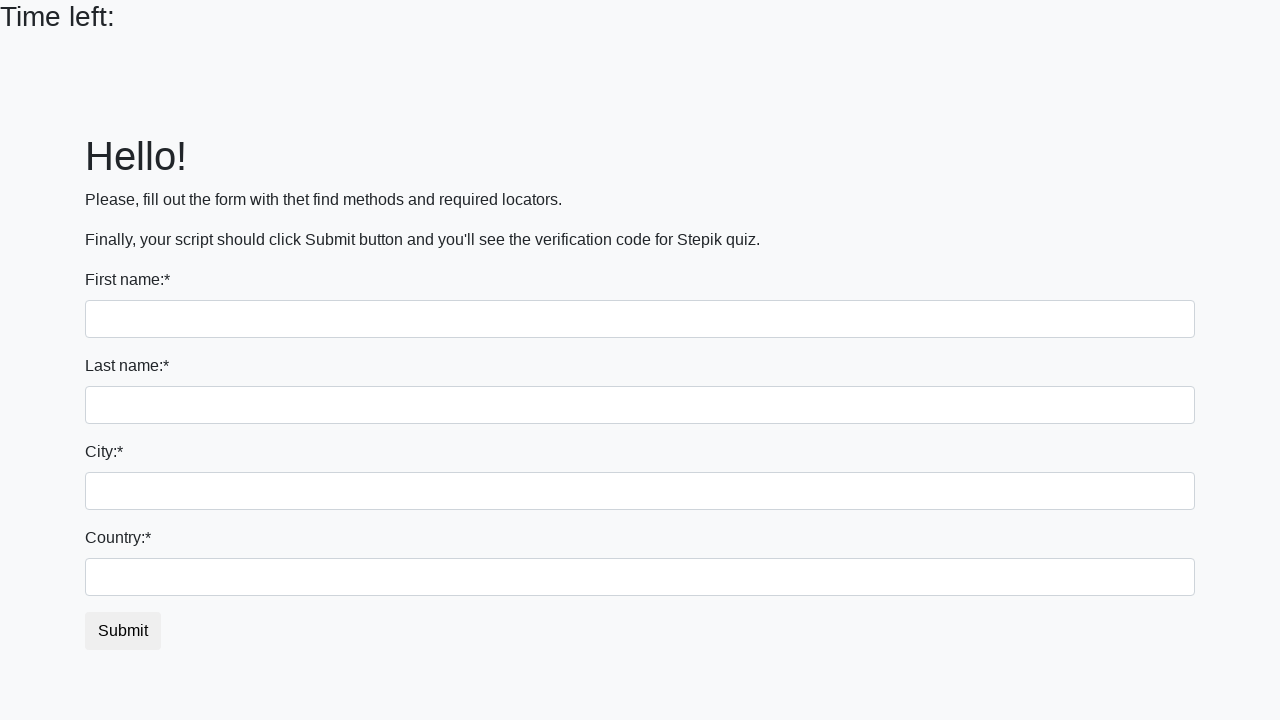

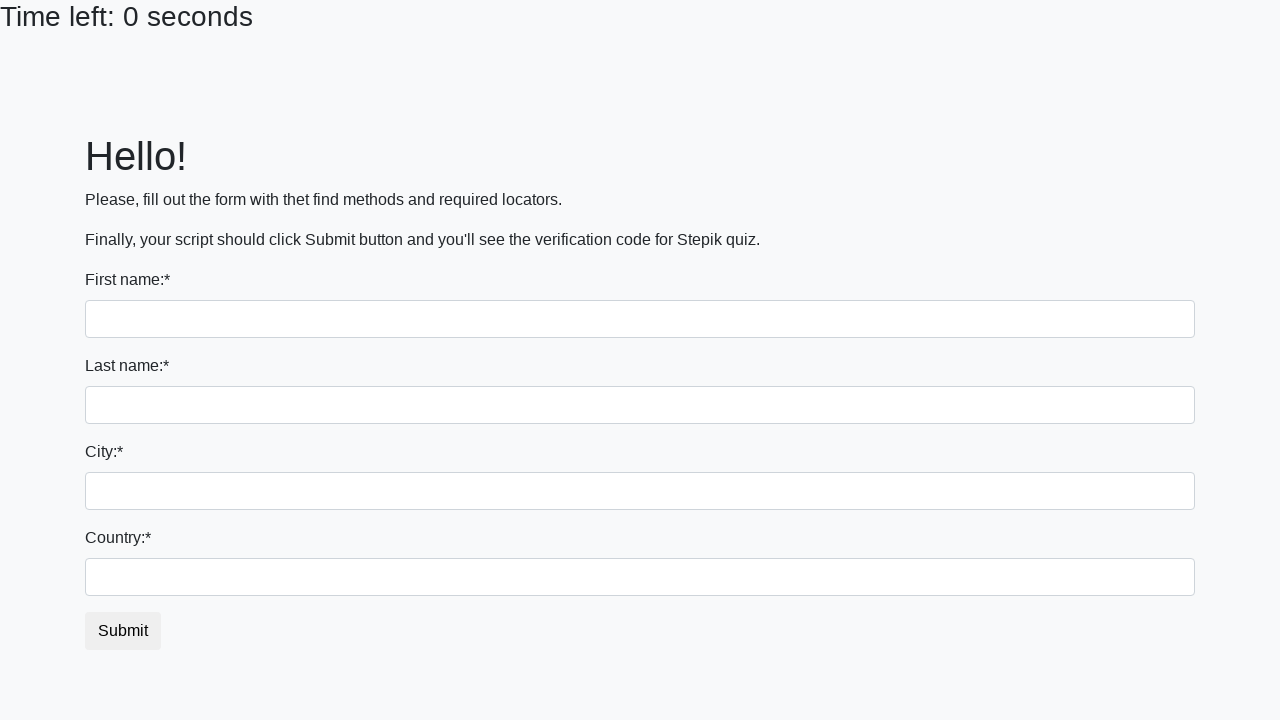